Tests browser tab and window management by opening new tabs and windows, navigating to different pages, clicking navigation links, and switching between browser contexts.

Starting URL: https://www.tutorialspoint.com/selenium/practice/browser-windows.php

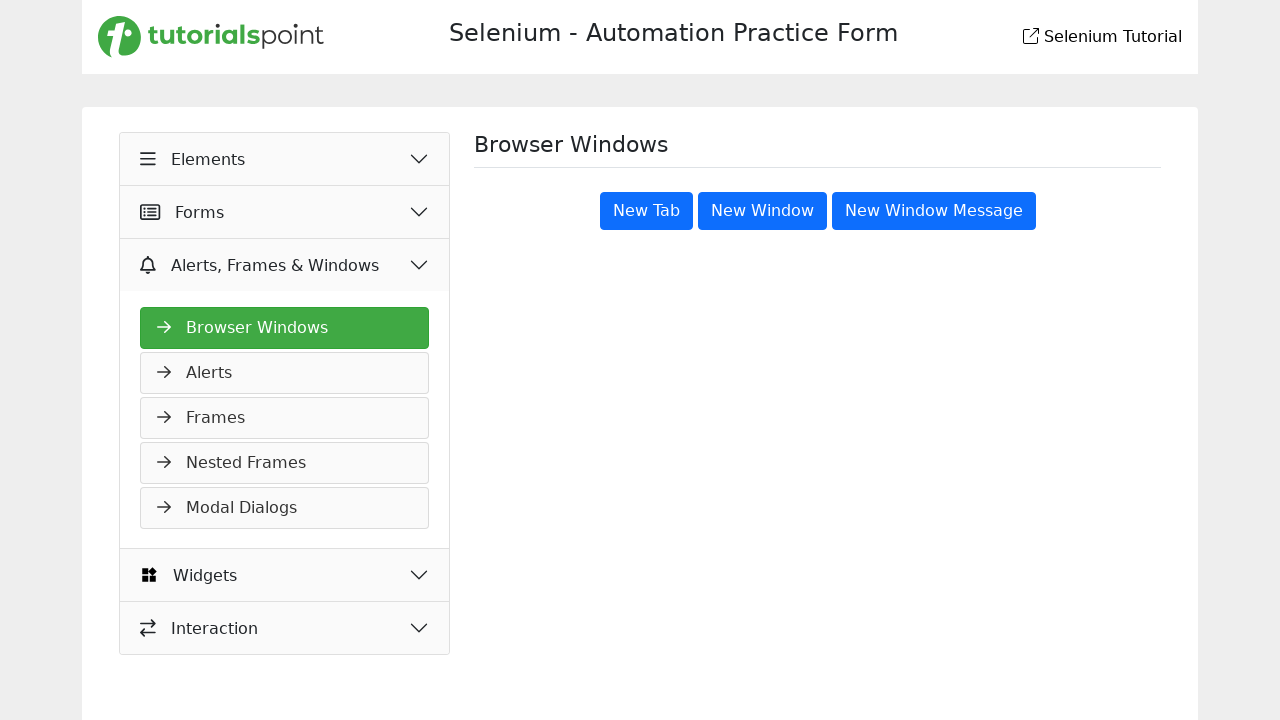

Opened a new tab
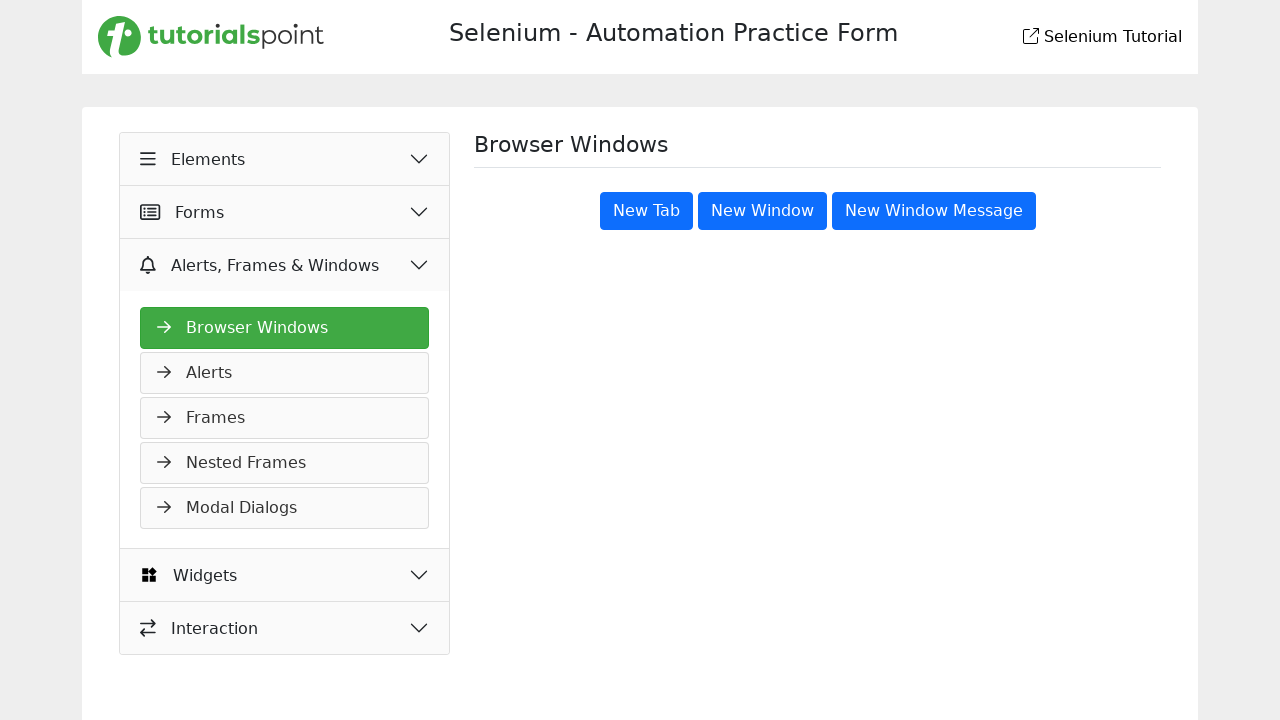

Navigated new tab to new-tab-sample page
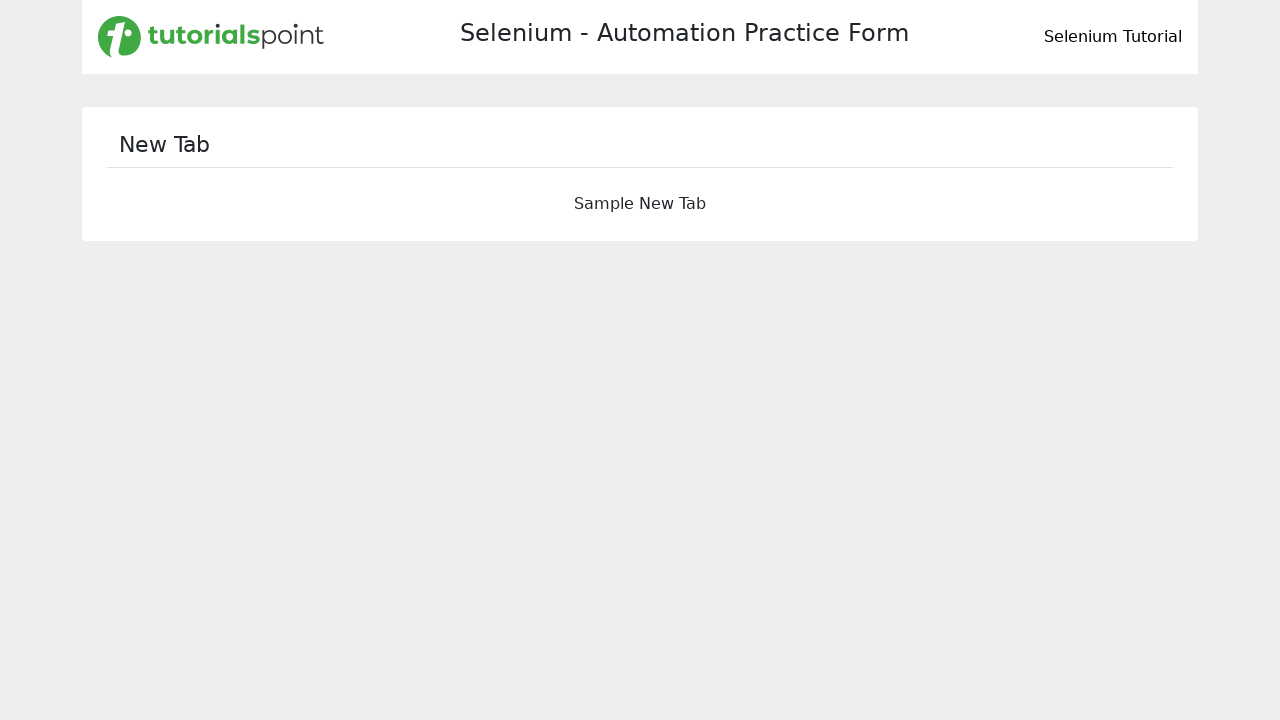

Waited for content to load in new tab
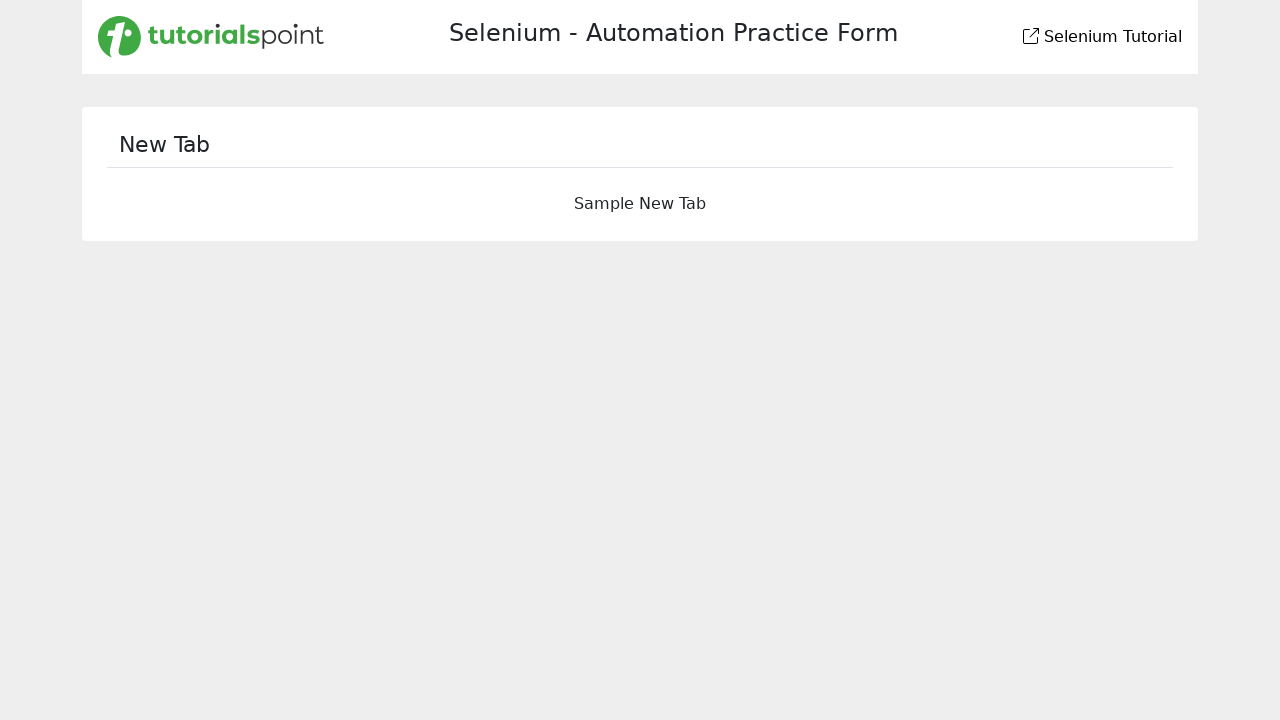

Clicked back link in new tab at (1031, 36) on a[title='back to Selenium Tutorial']
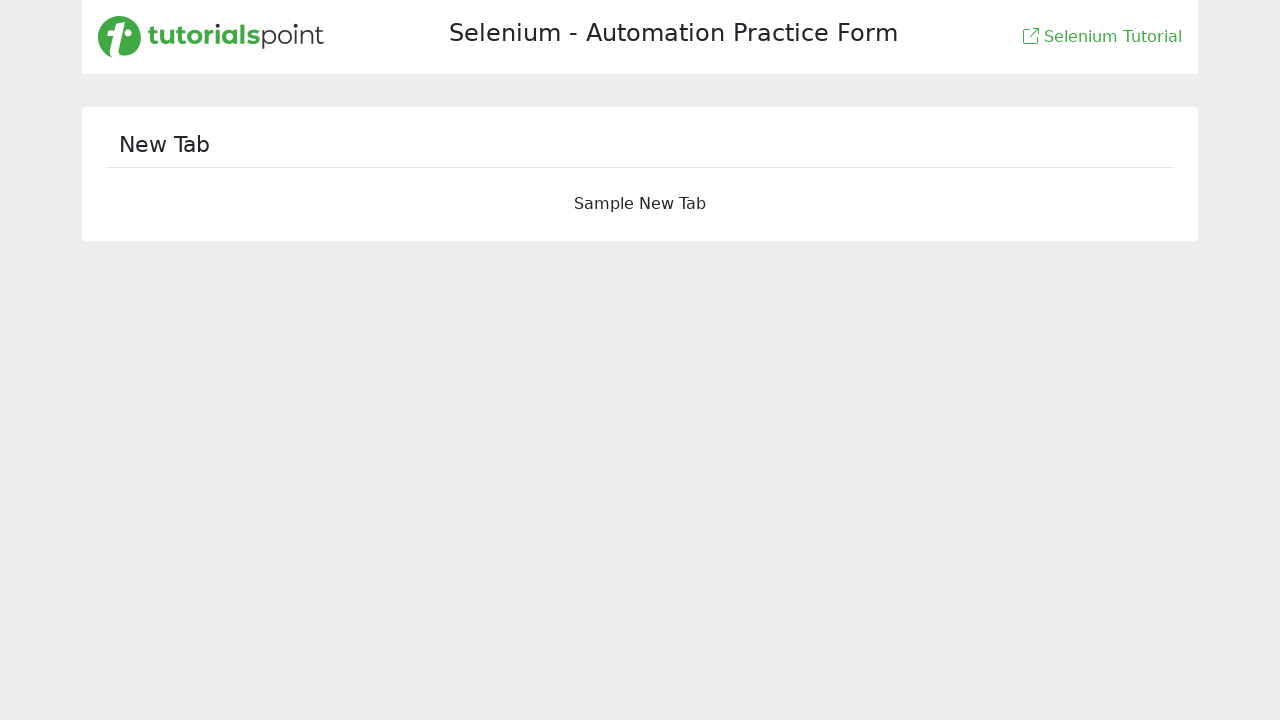

Waited for page load state in new tab
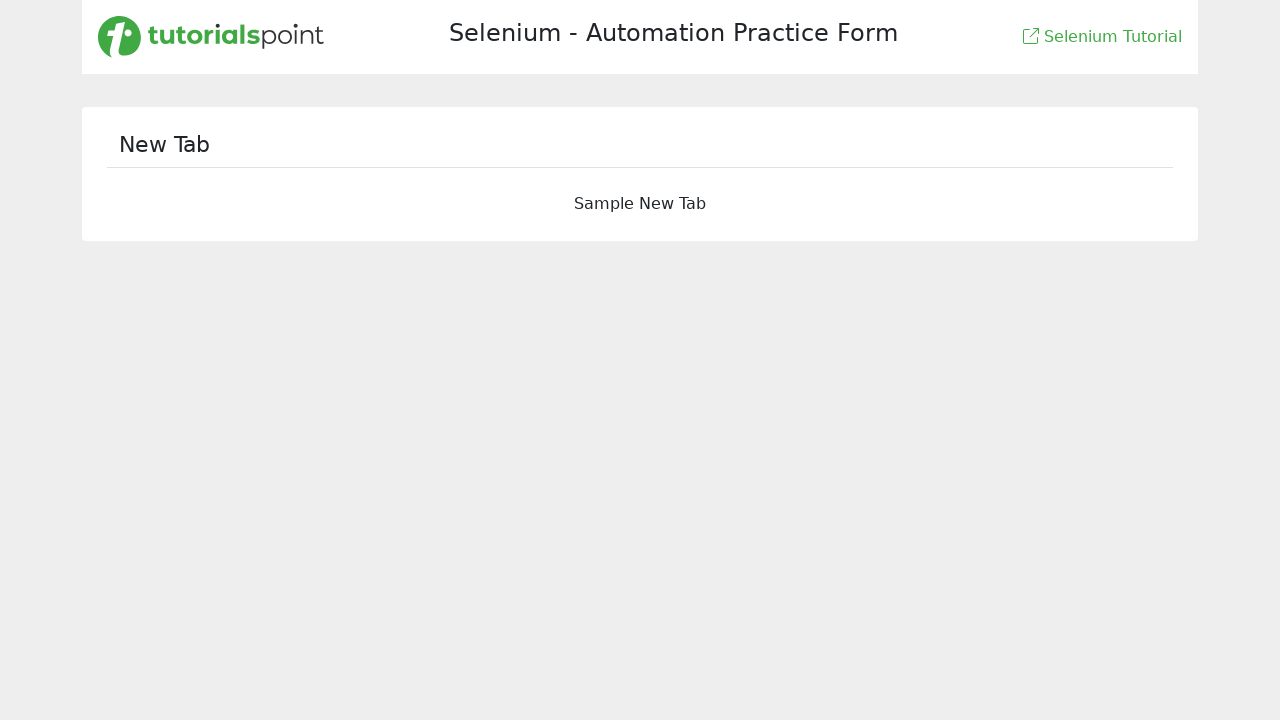

Closed the new tab
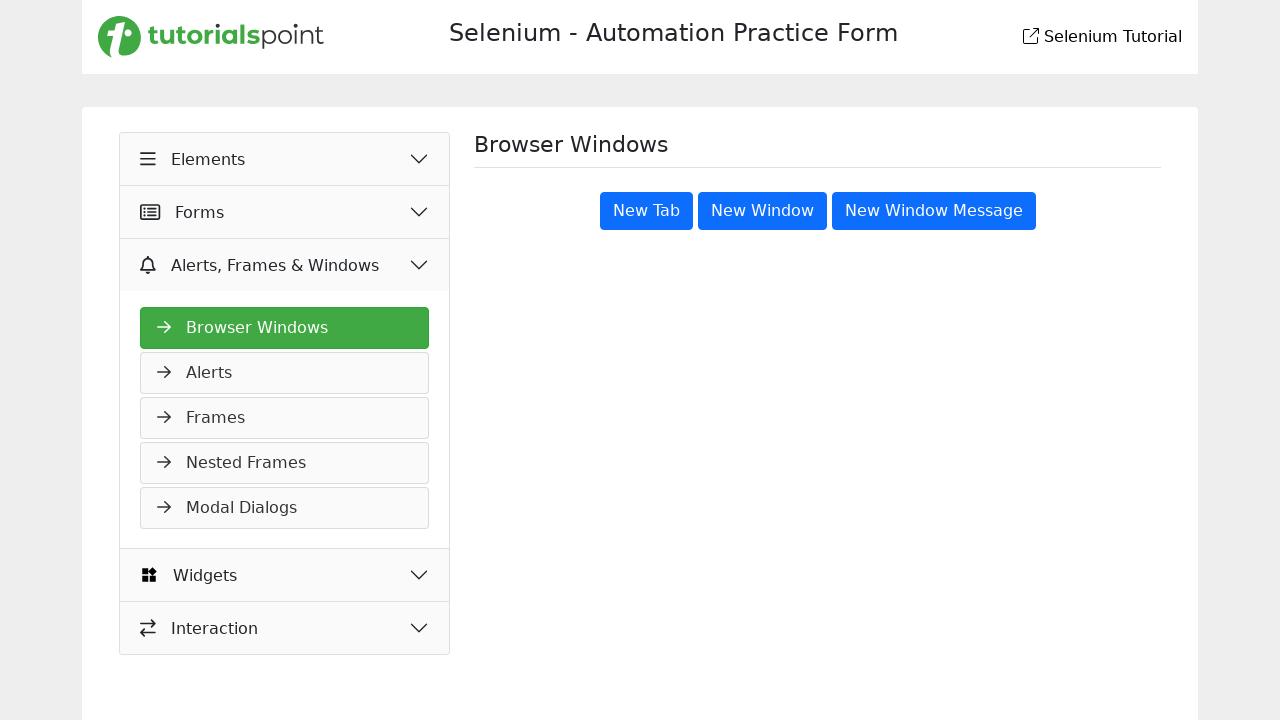

Switched back to original page
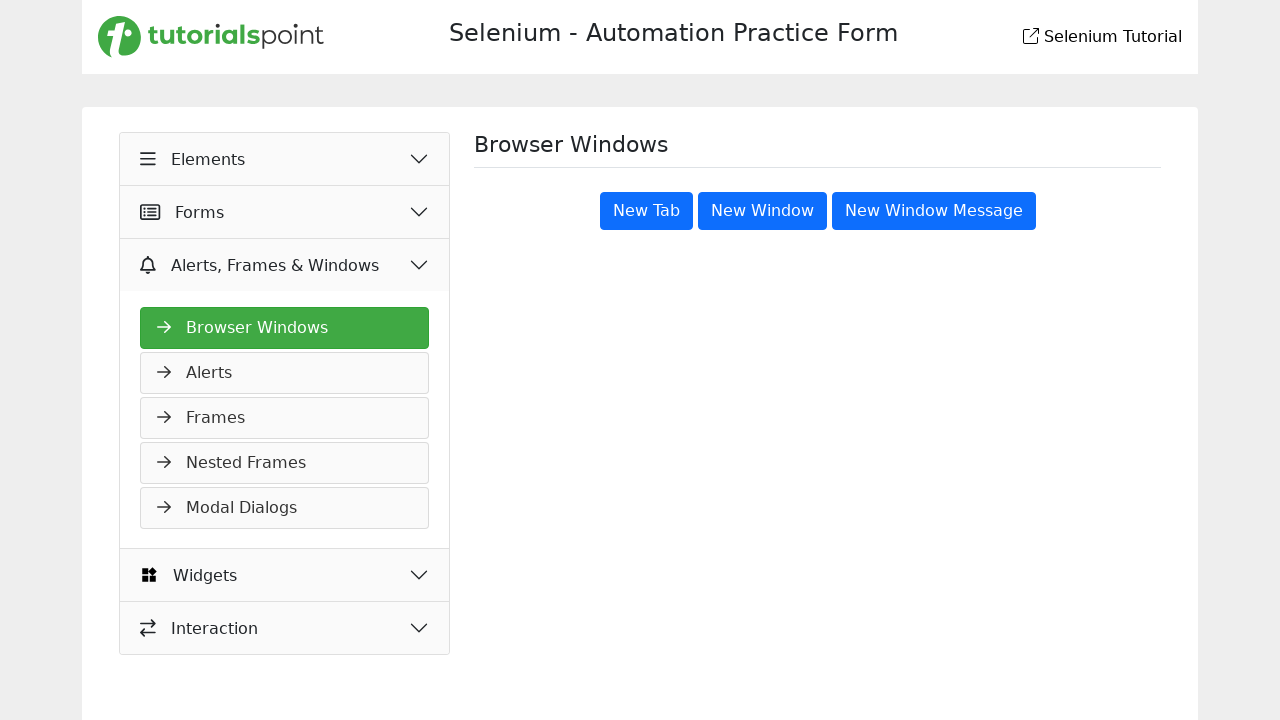

Opened a new window
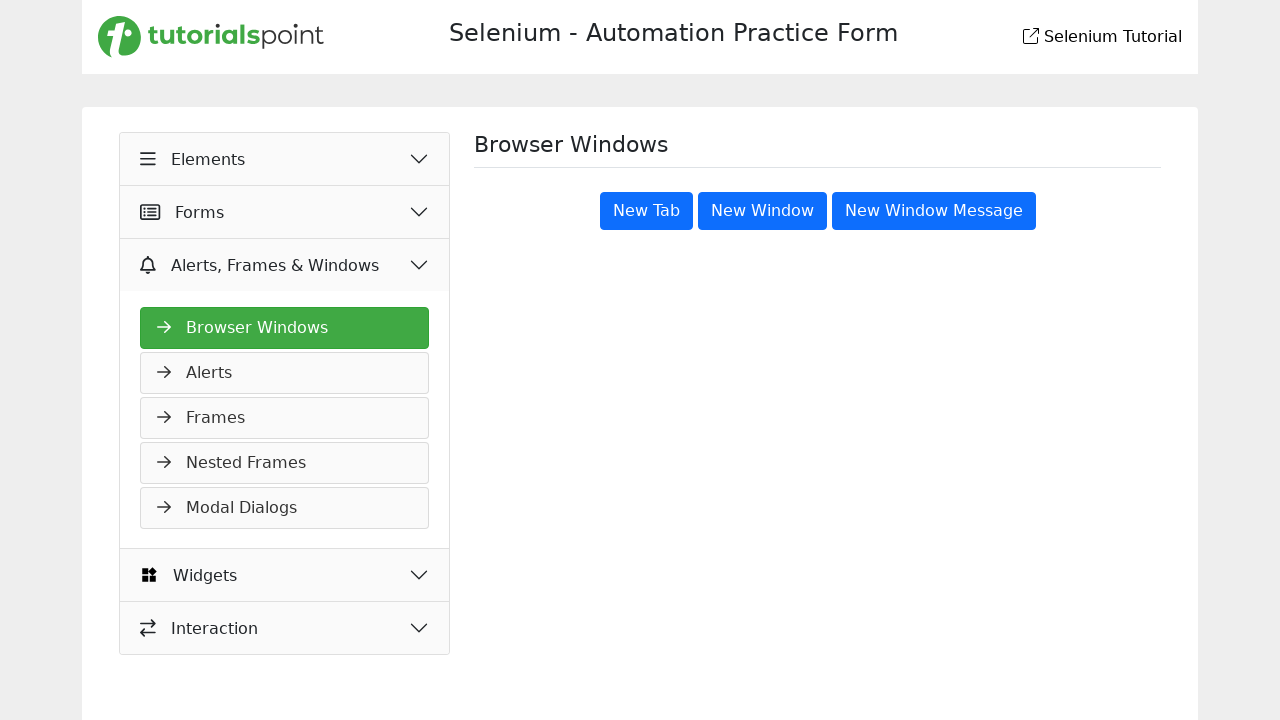

Navigated new window to new-window page
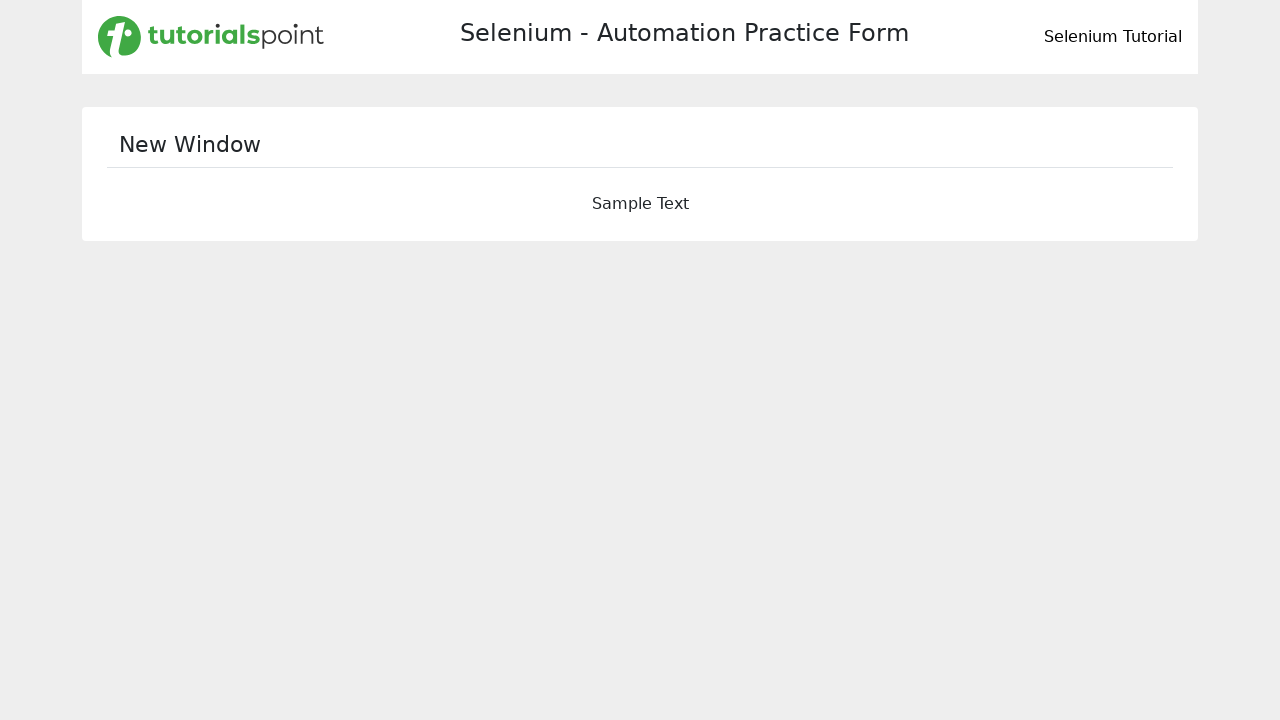

Waited for back link to load in new window
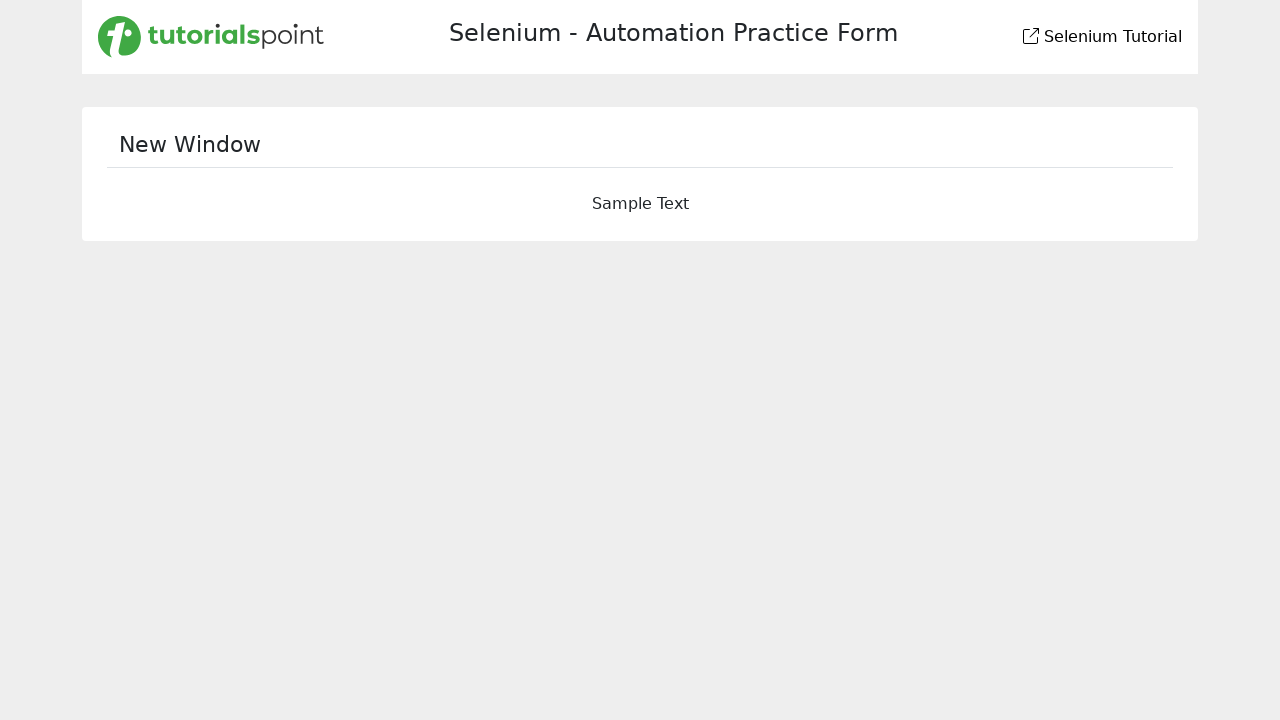

Clicked back link in new window at (1031, 36) on a[title='back to Selenium Tutorial']
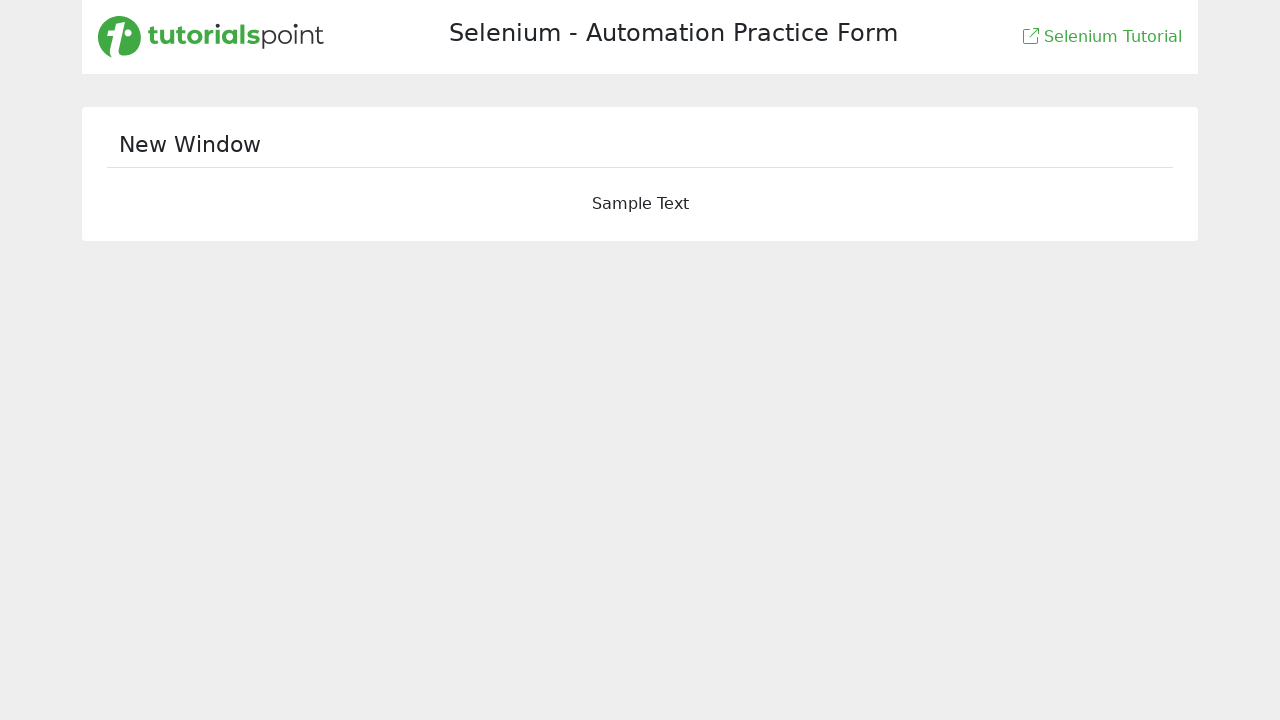

Waited for page load state in new window
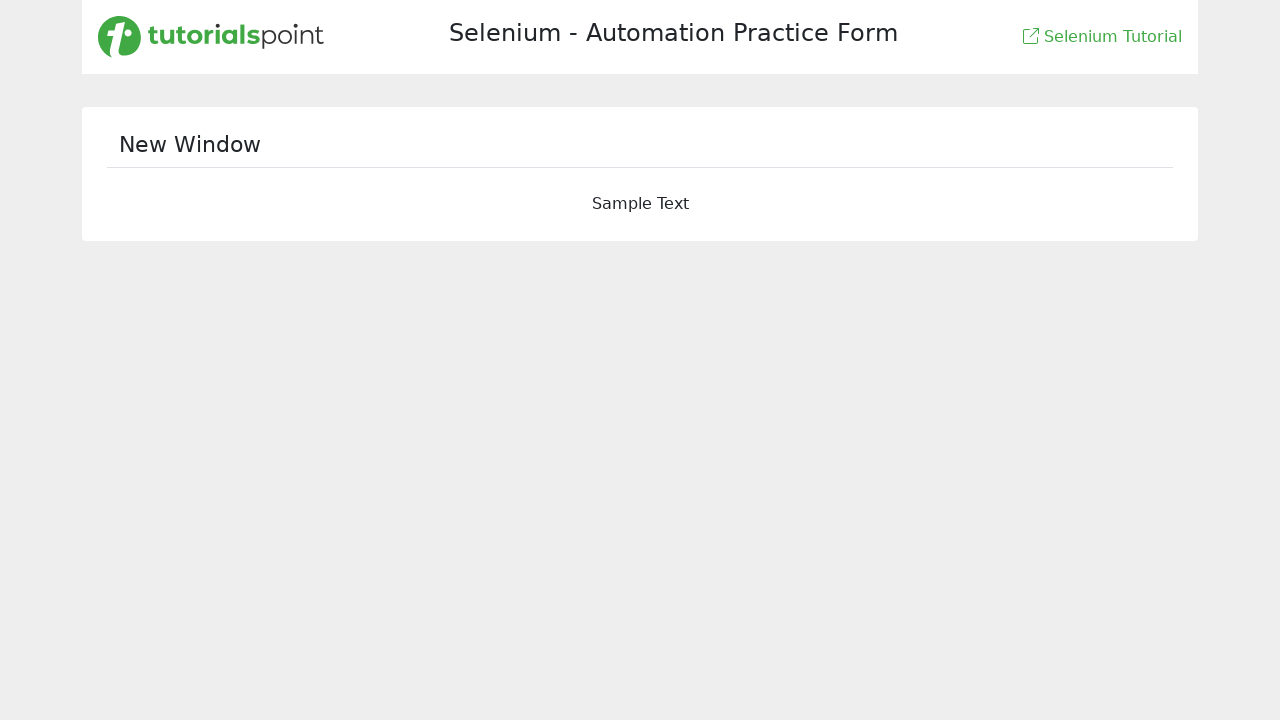

Switched back to original page after window operations
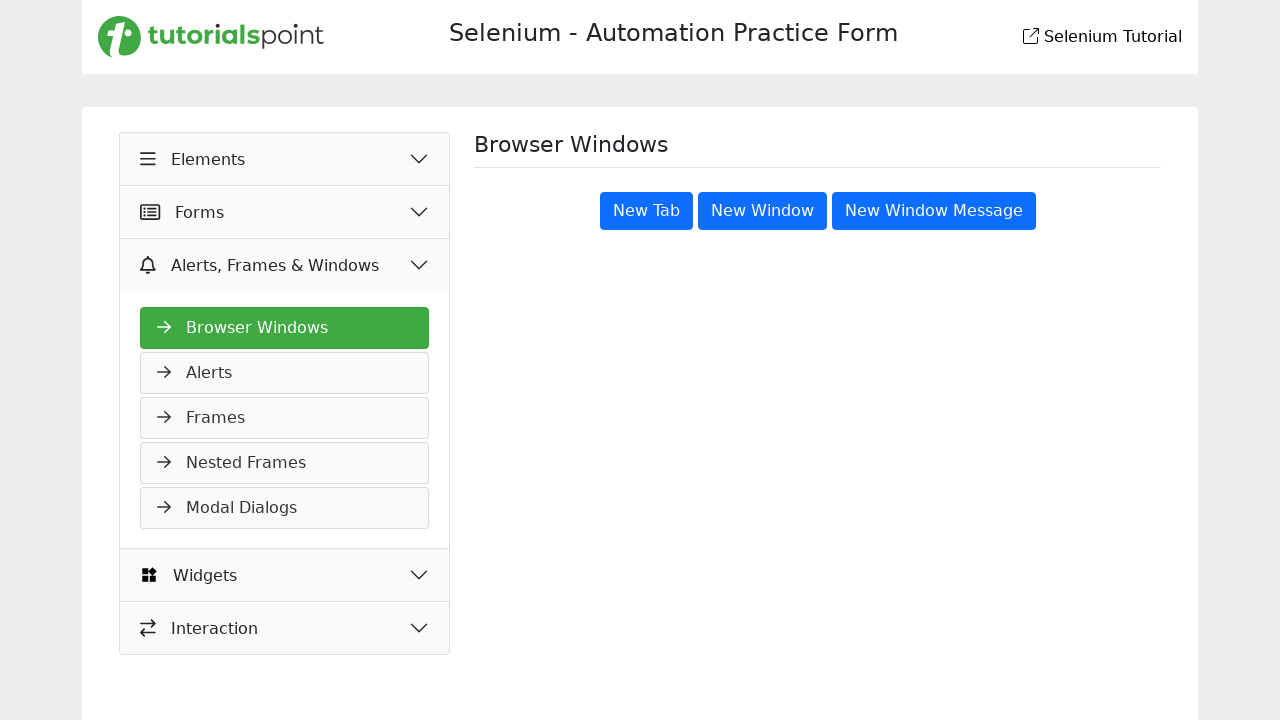

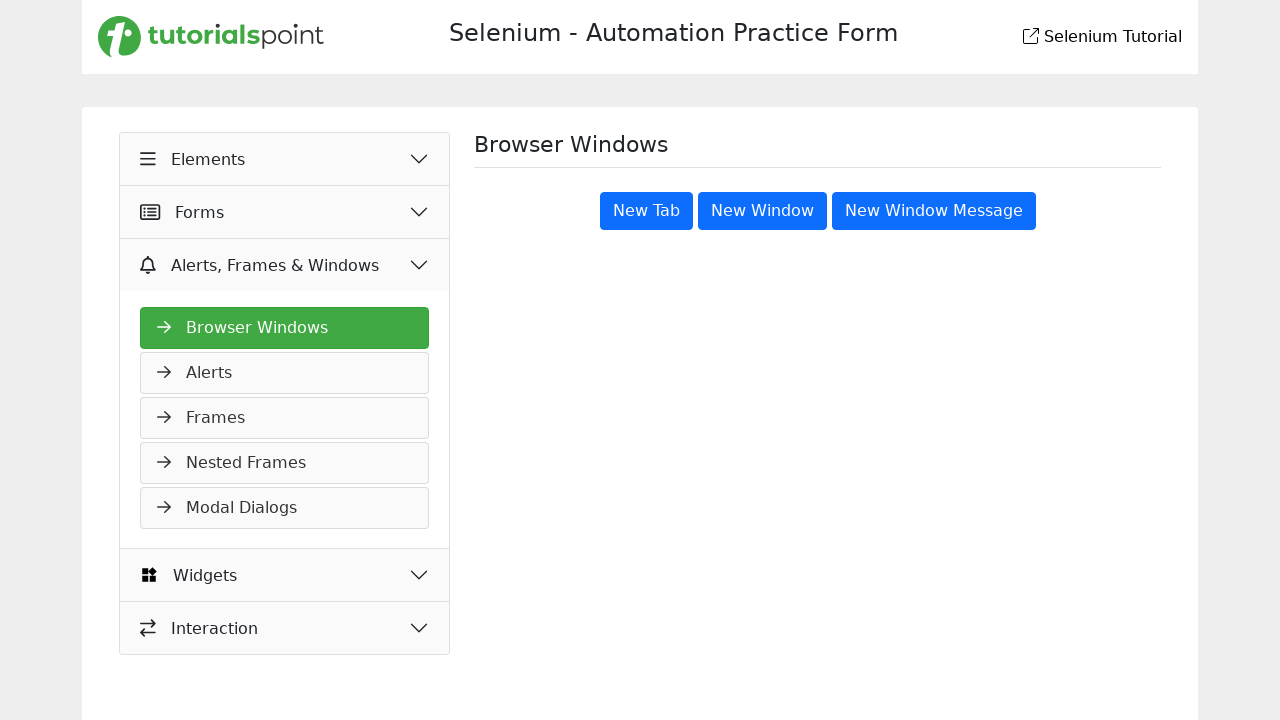